Tests a practice form by checking a checkbox, selecting radio button and dropdown options, filling a password field, submitting the form, and then navigating to shop to add a product to cart.

Starting URL: https://rahulshettyacademy.com/angularpractice/

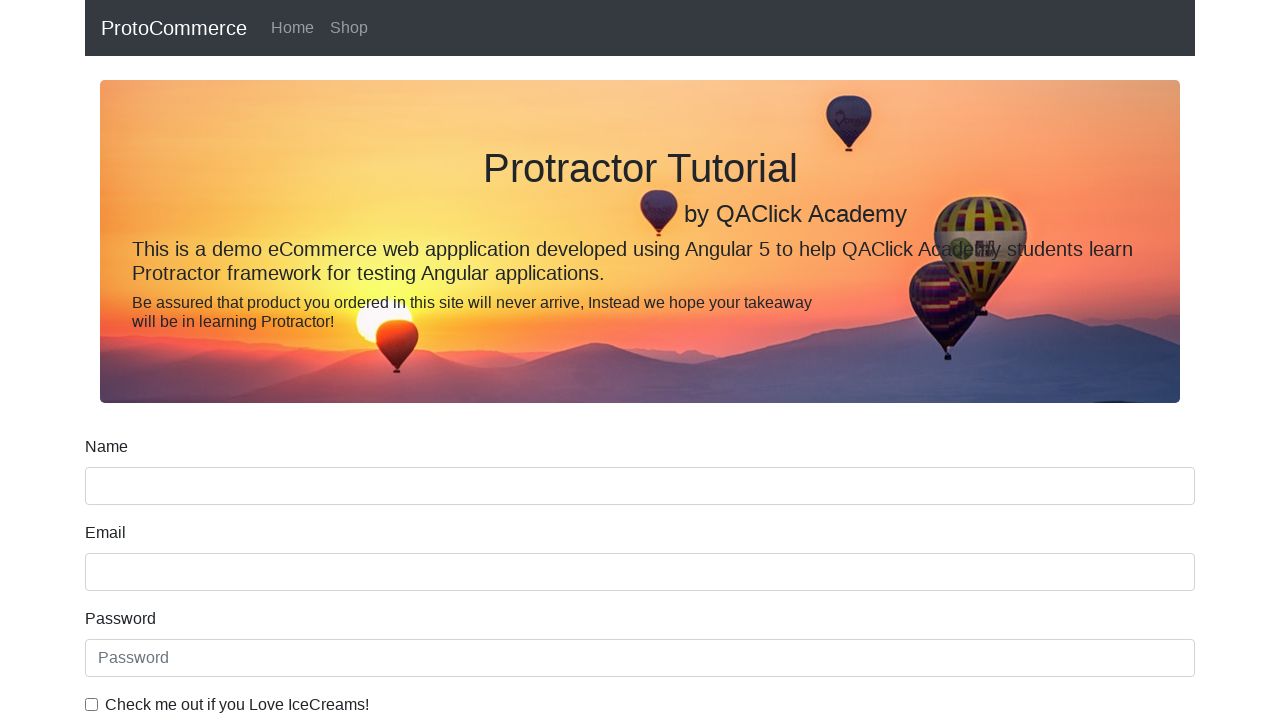

Checked the ice cream checkbox at (92, 704) on internal:label="Check me out if you Love IceCreams!"i
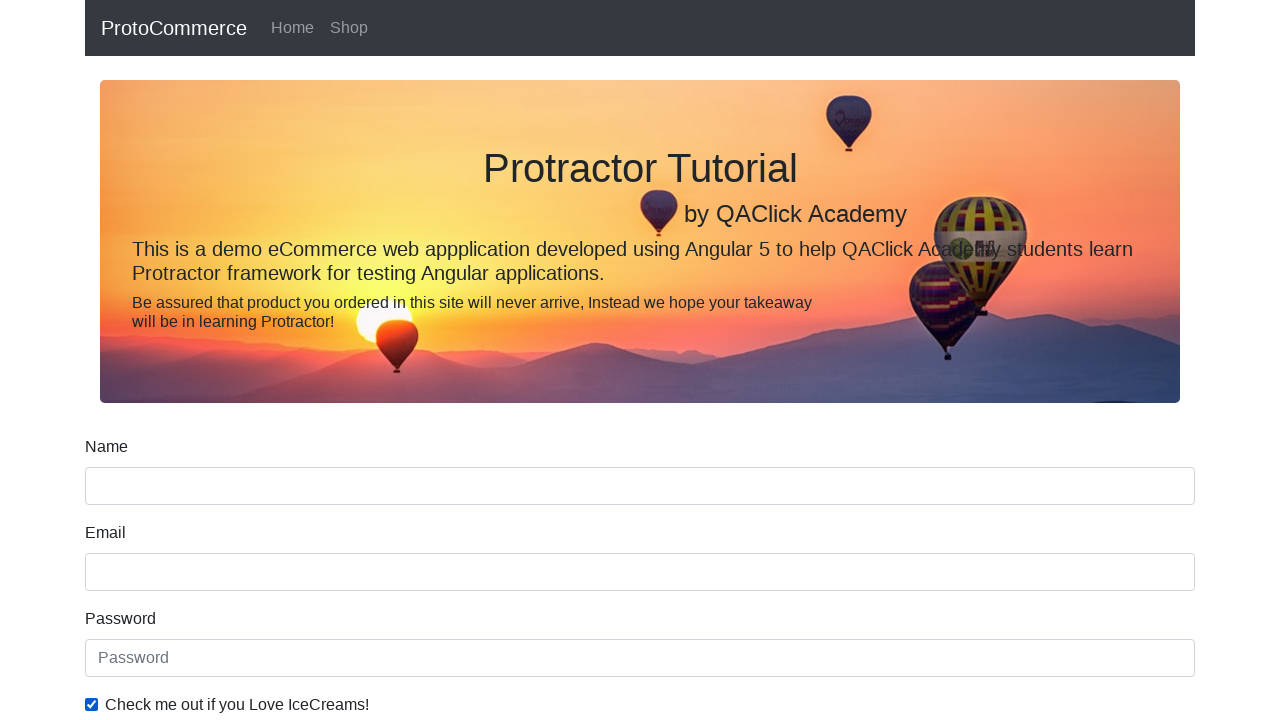

Selected Employed radio button at (326, 360) on internal:label="Employed"i
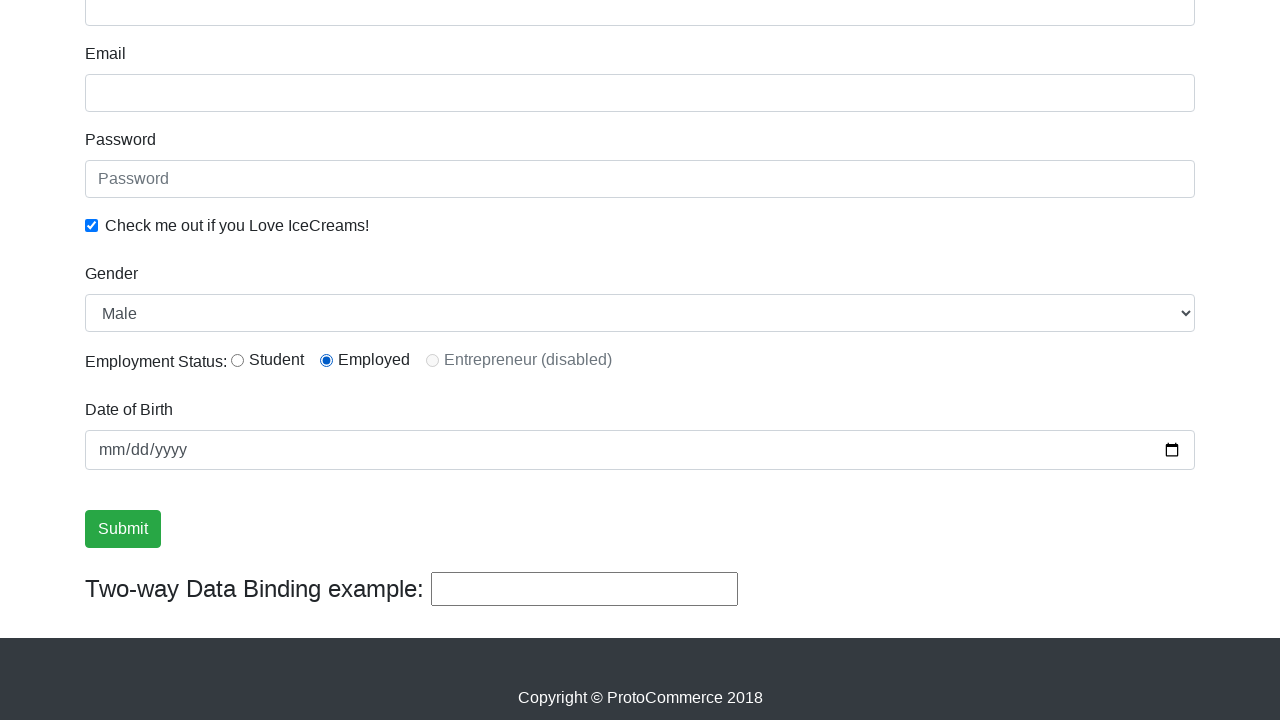

Selected Female from Gender dropdown on internal:label="Gender"i
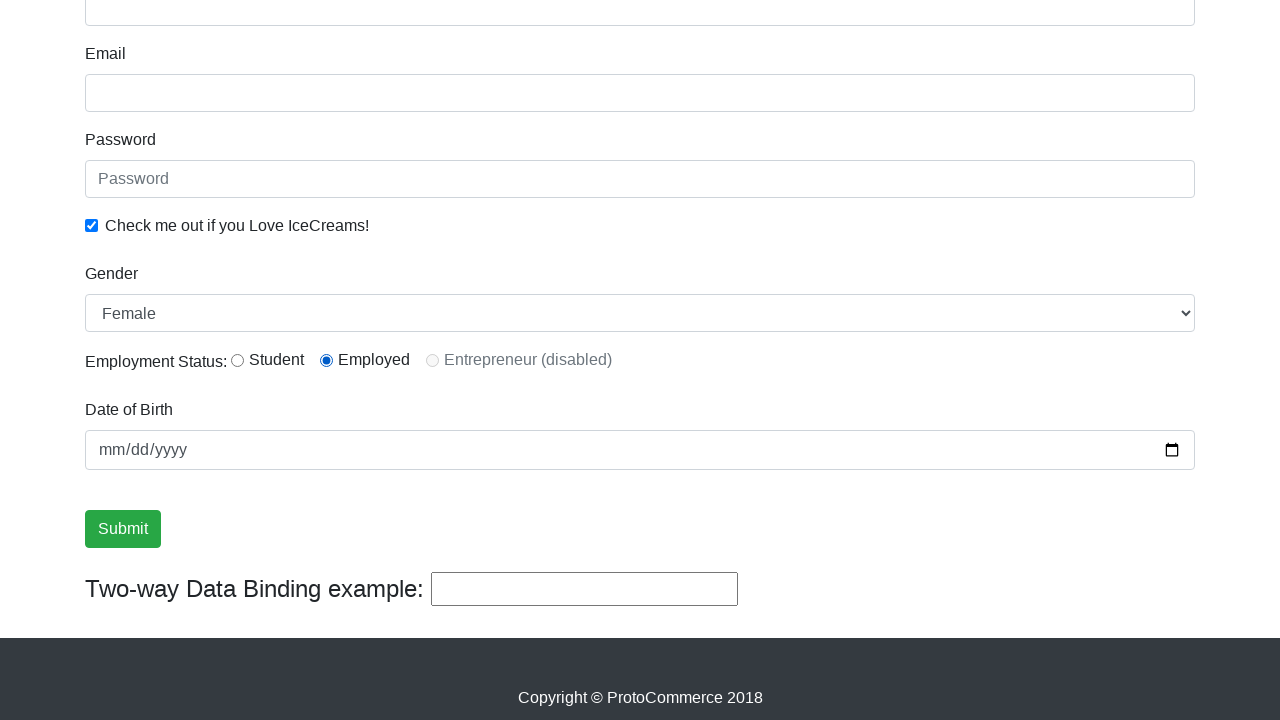

Filled password field with 'Satheesh' on internal:attr=[placeholder="Password"i]
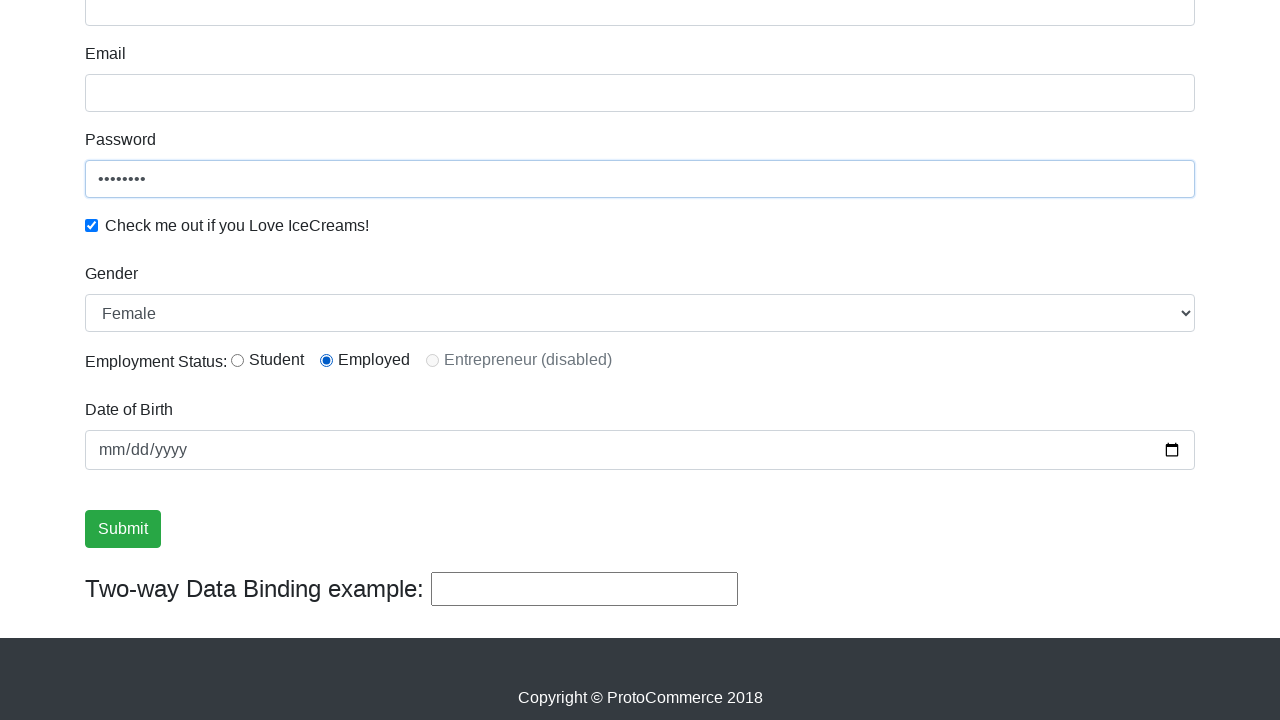

Clicked Submit button to submit form at (123, 529) on internal:role=button[name="Submit"i]
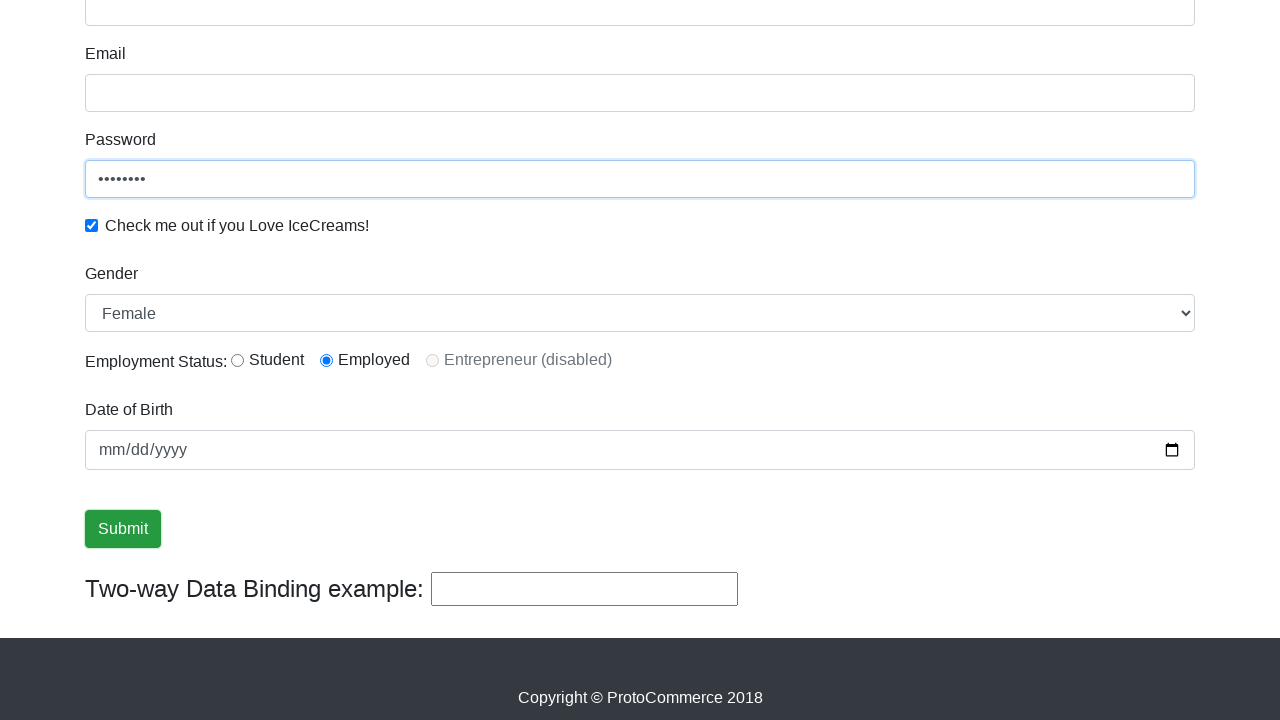

Verified success message is visible
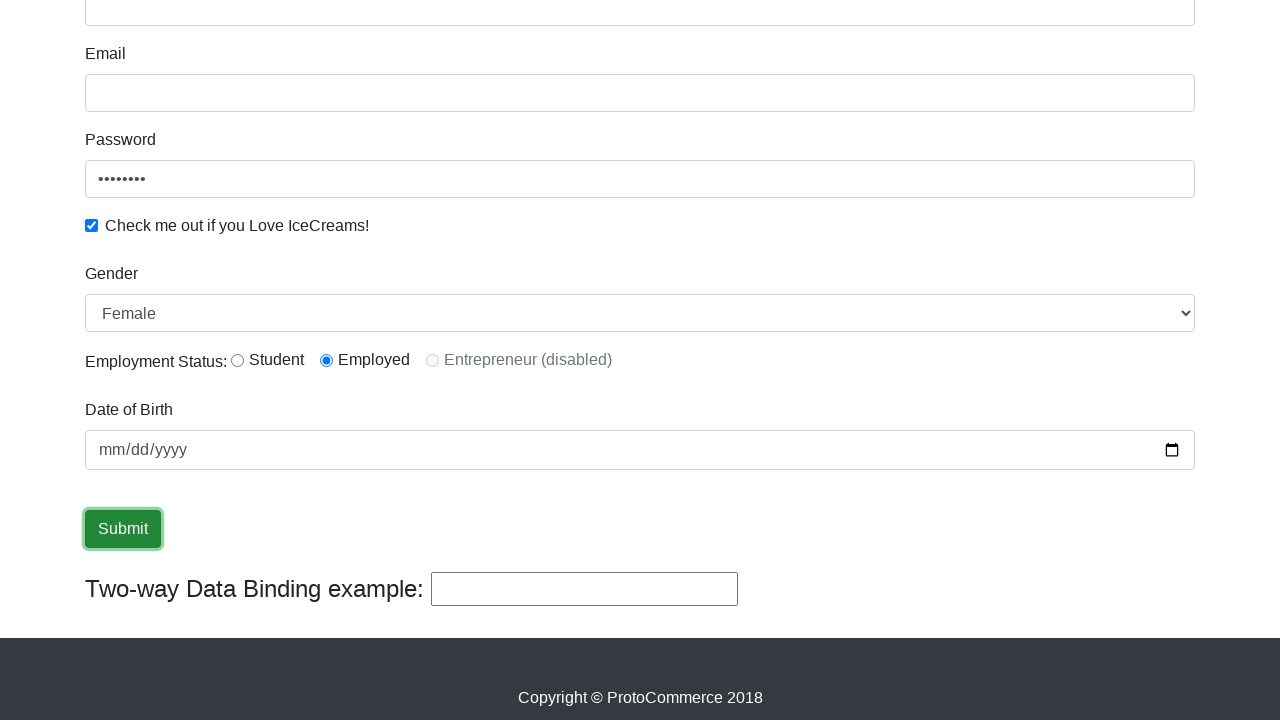

Clicked Shop link to navigate to shop at (349, 28) on internal:role=link[name="Shop"i]
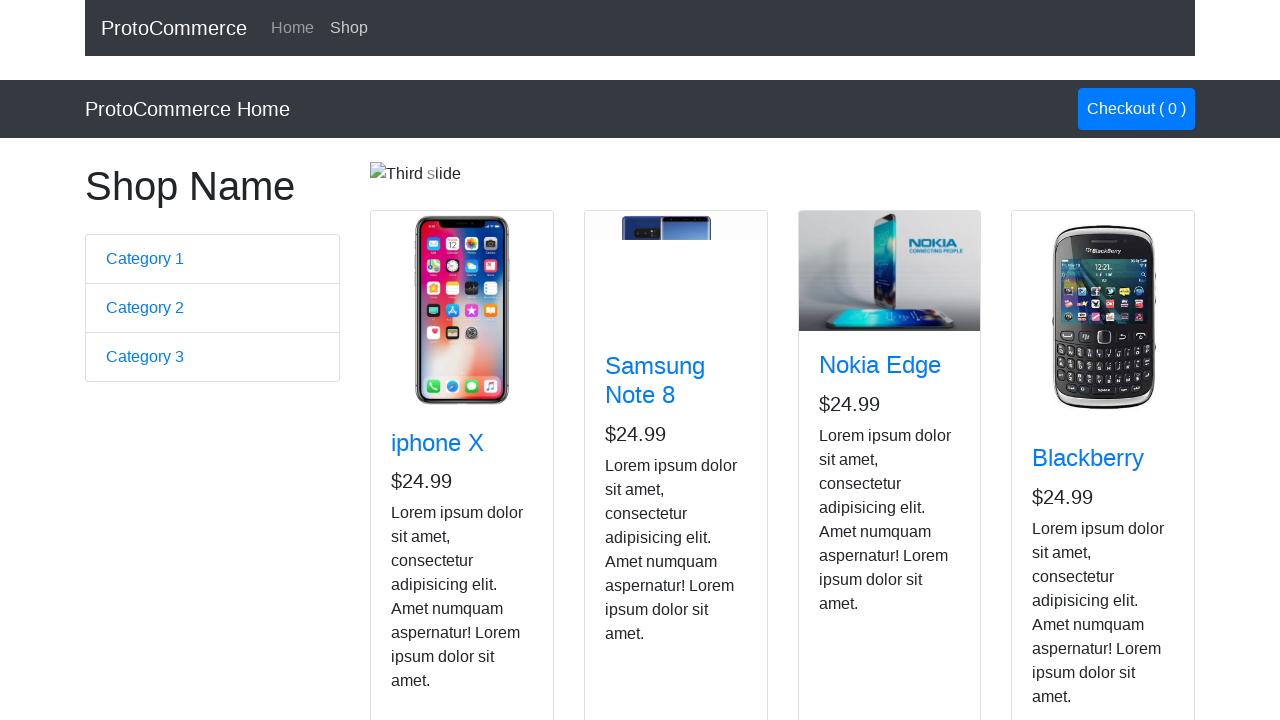

Added Samsung Note 8 to cart at (641, 528) on app-card >> internal:has-text="Samsung Note 8"i >> internal:role=button[name="Ad
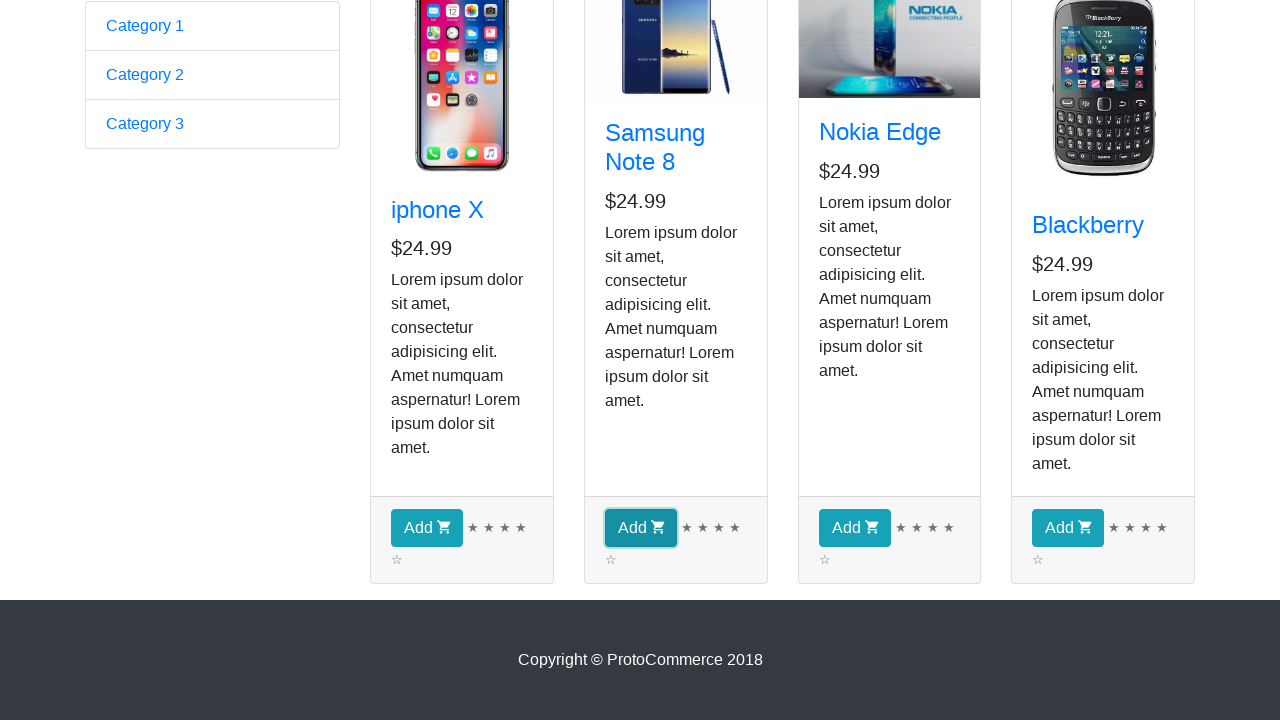

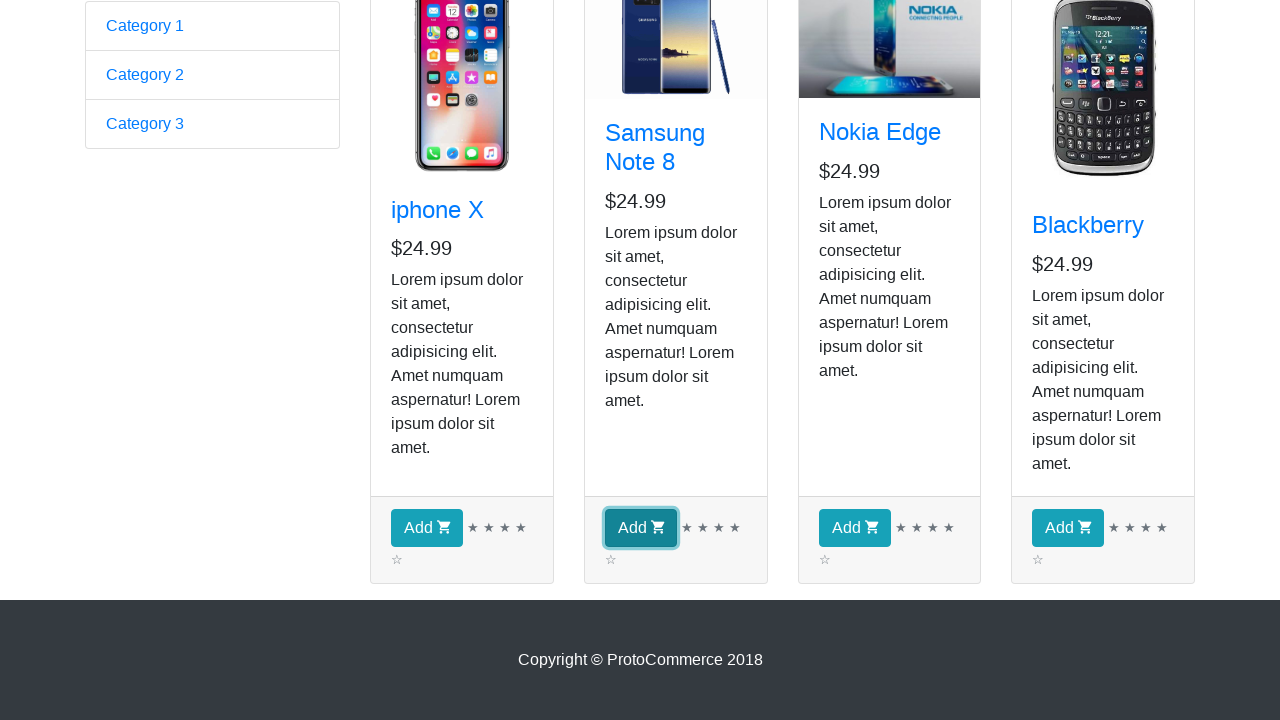